Tests JavaScript confirmation dialog by clicking a button to trigger it, verifying its text, and accepting it

Starting URL: https://v1.training-support.net/selenium/javascript-alerts

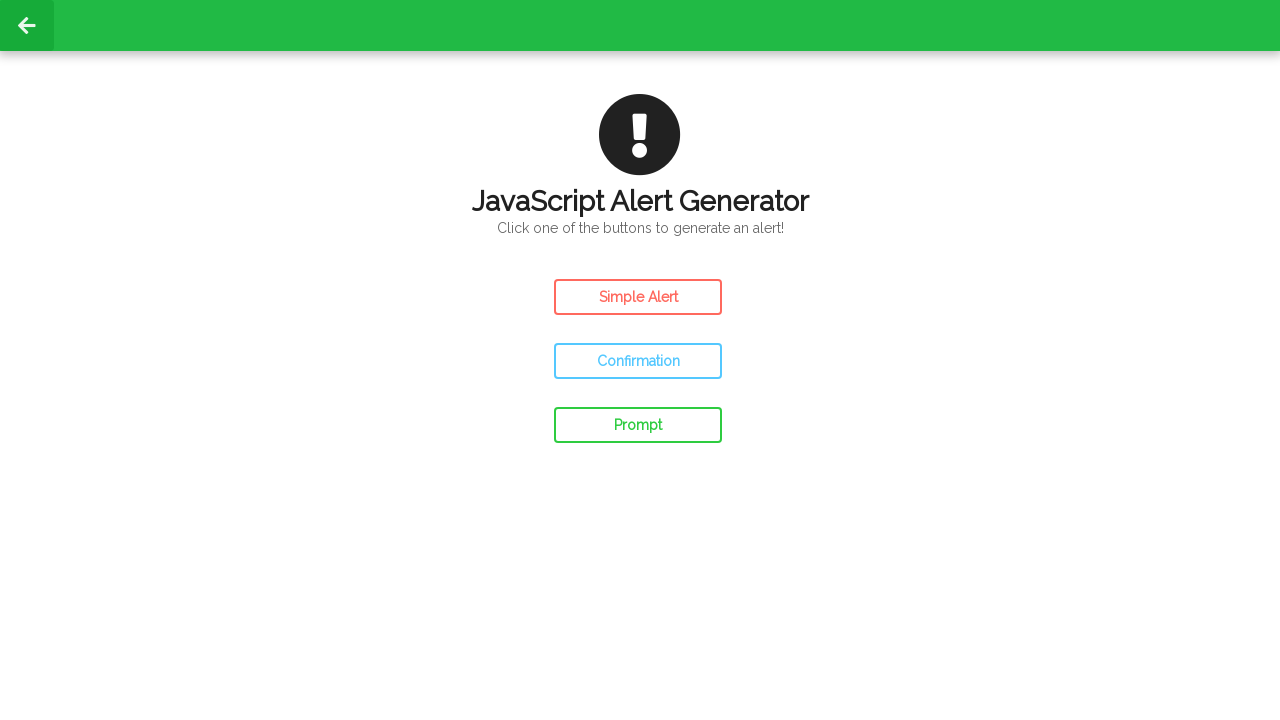

Set up dialog handler to accept confirmation dialogs
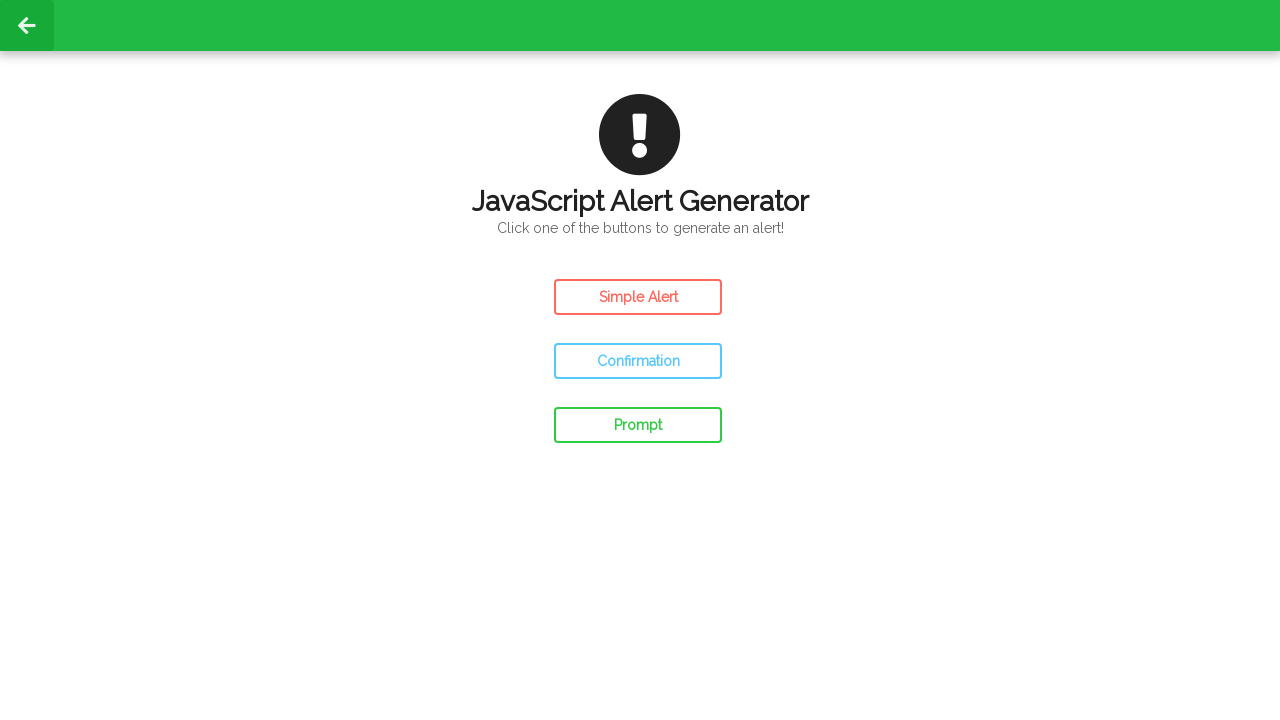

Clicked confirm button to trigger JavaScript confirmation dialog at (638, 361) on #confirm
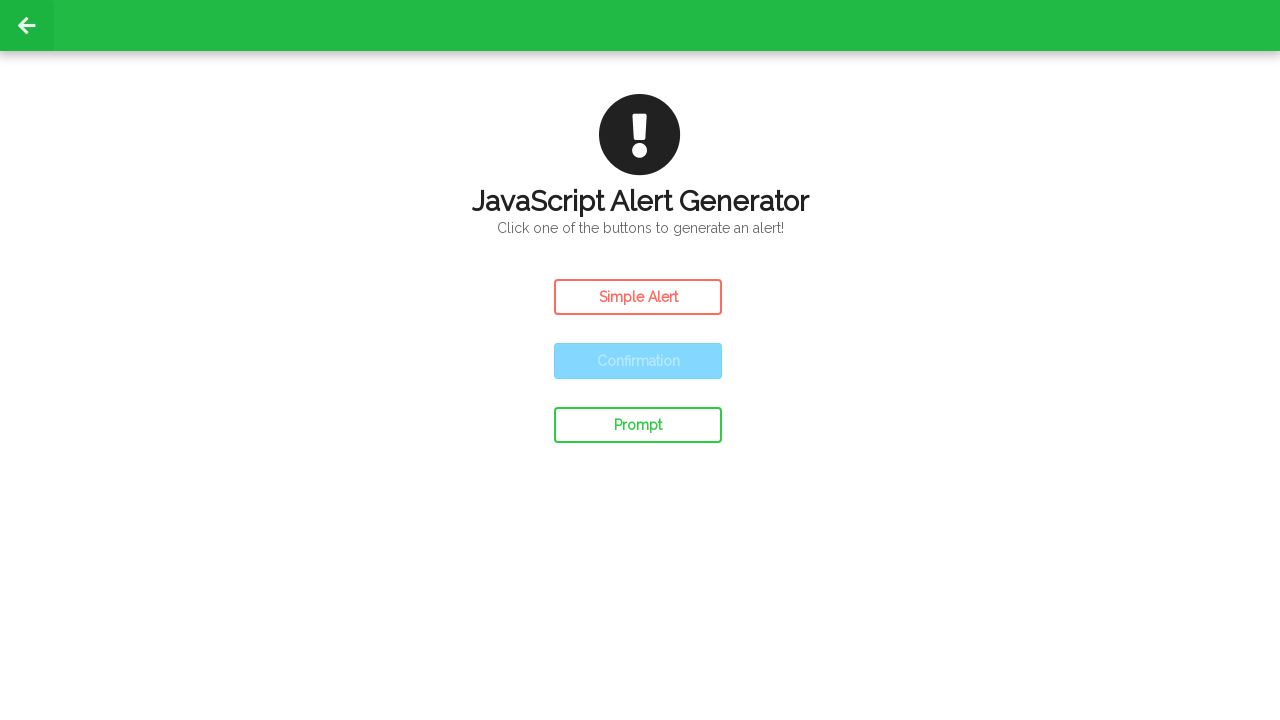

Waited 500ms for confirmation dialog result to be displayed
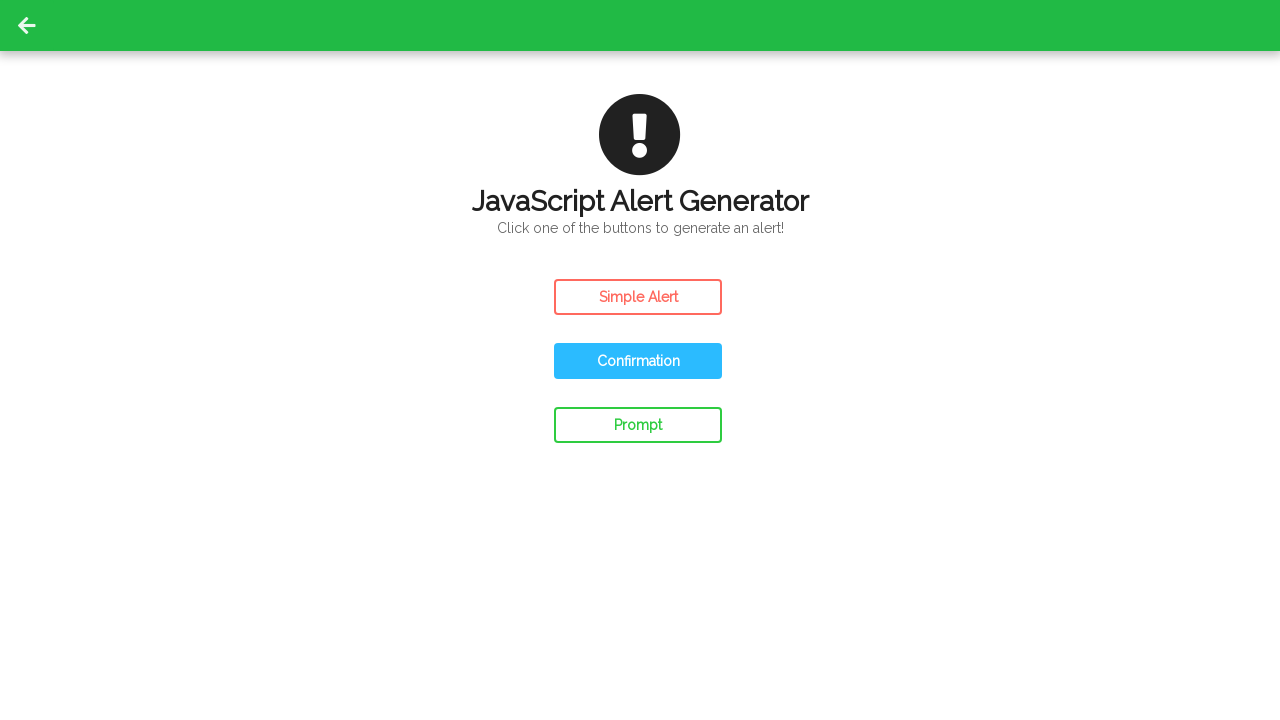

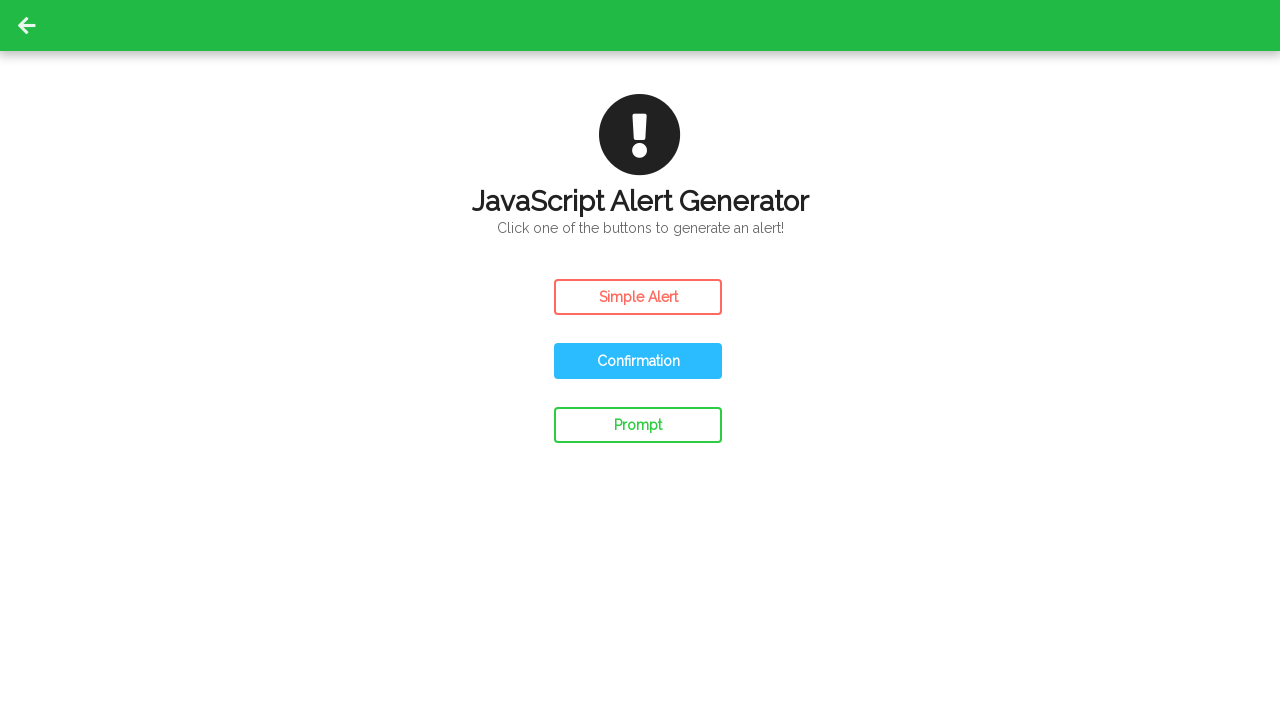